Tests a wait scenario by clicking a verify button and checking for a success message using implicit waits

Starting URL: http://suninjuly.github.io/wait1.html

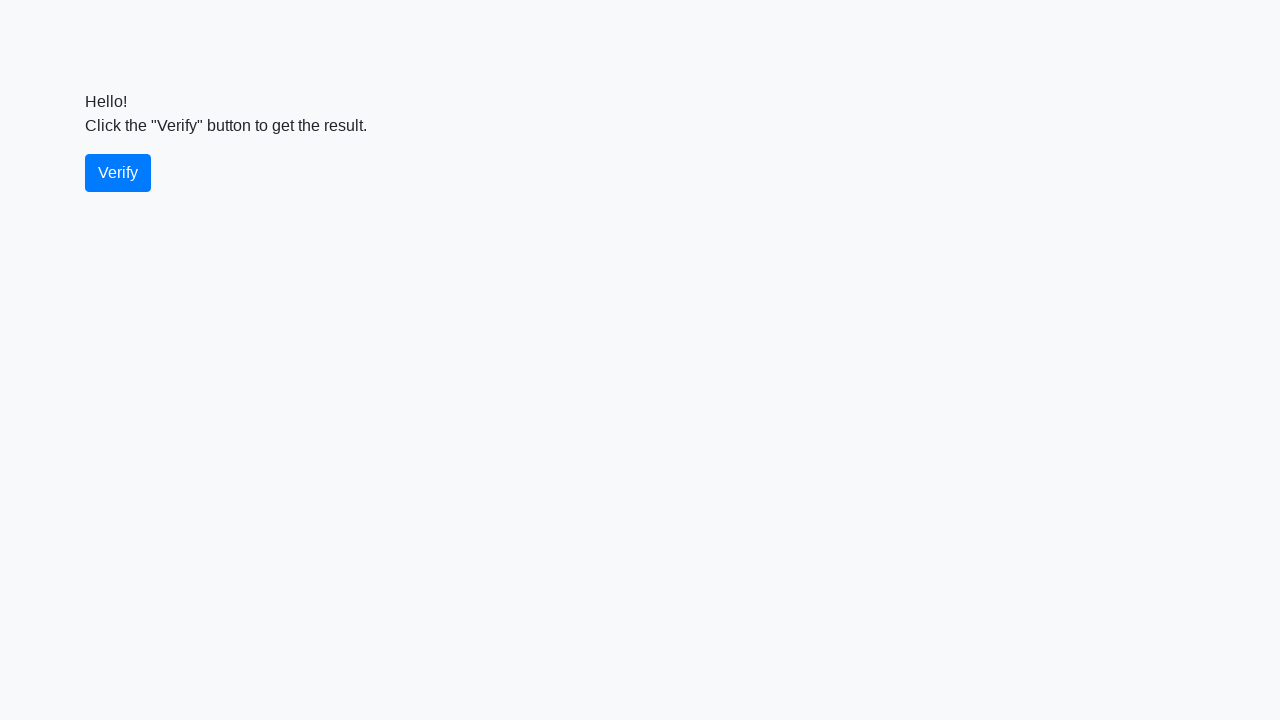

Clicked the verify button at (118, 173) on #verify
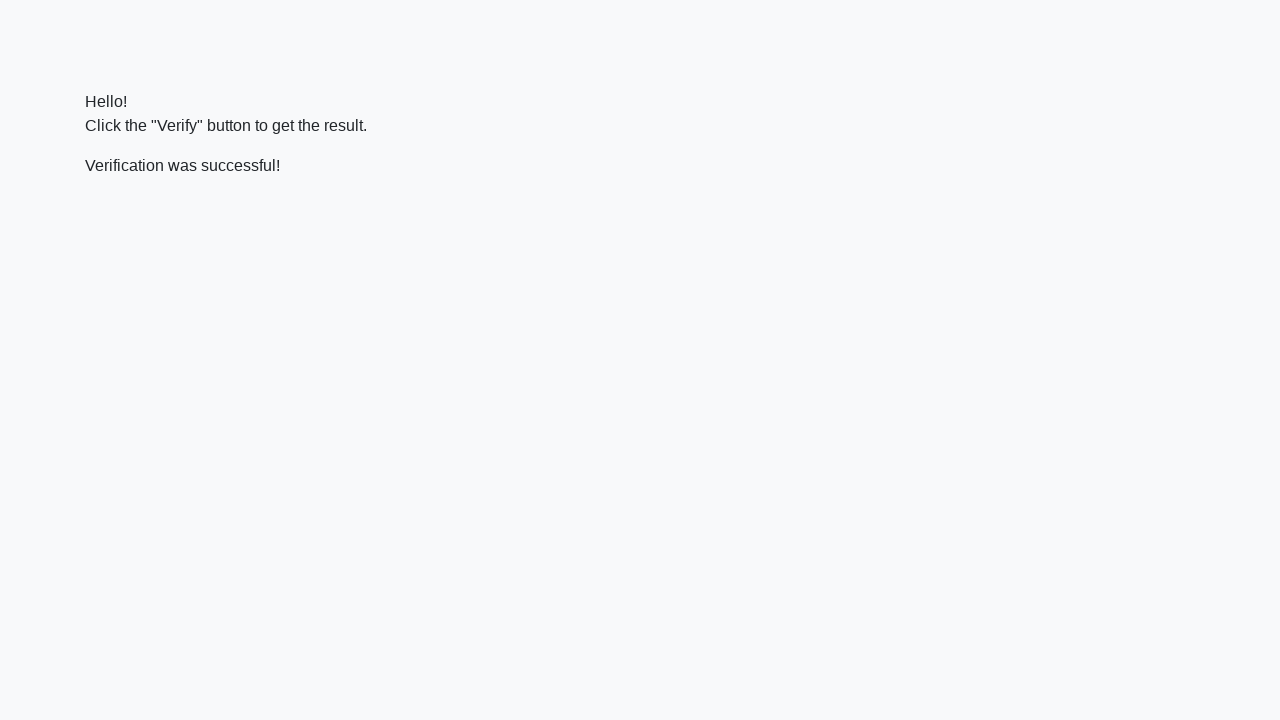

Located the verify message element
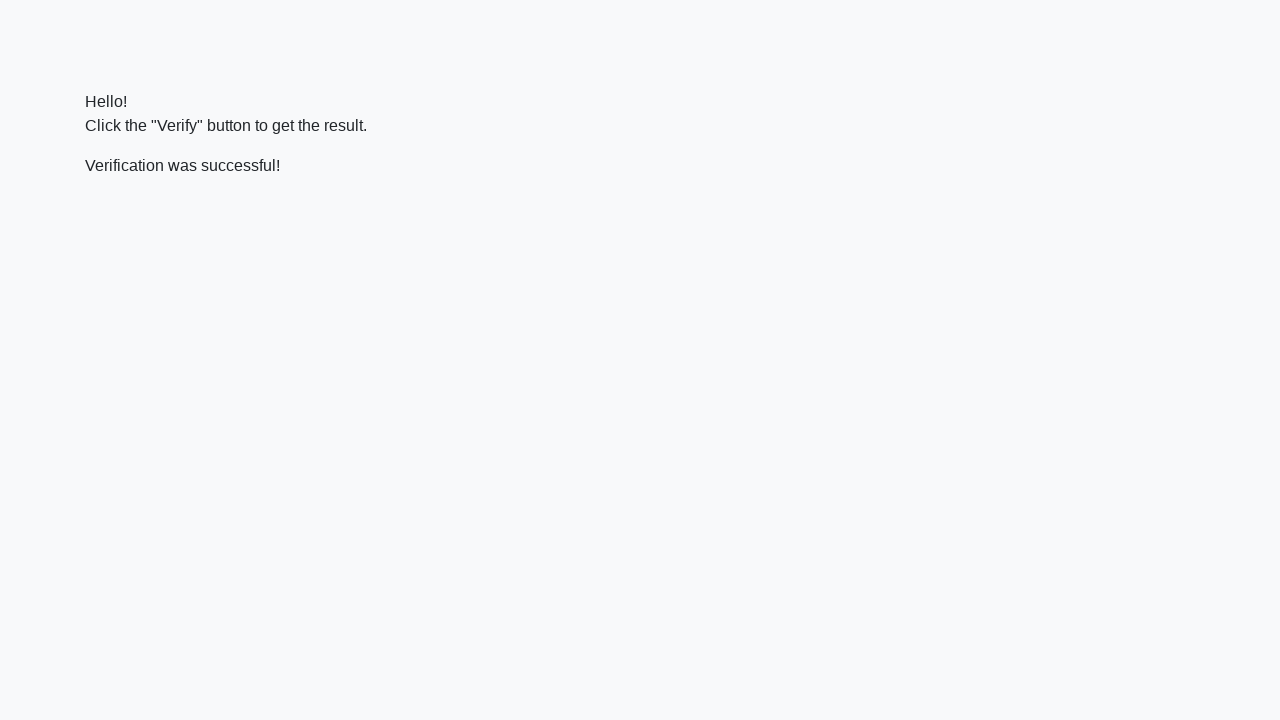

Waited for the verify message to appear
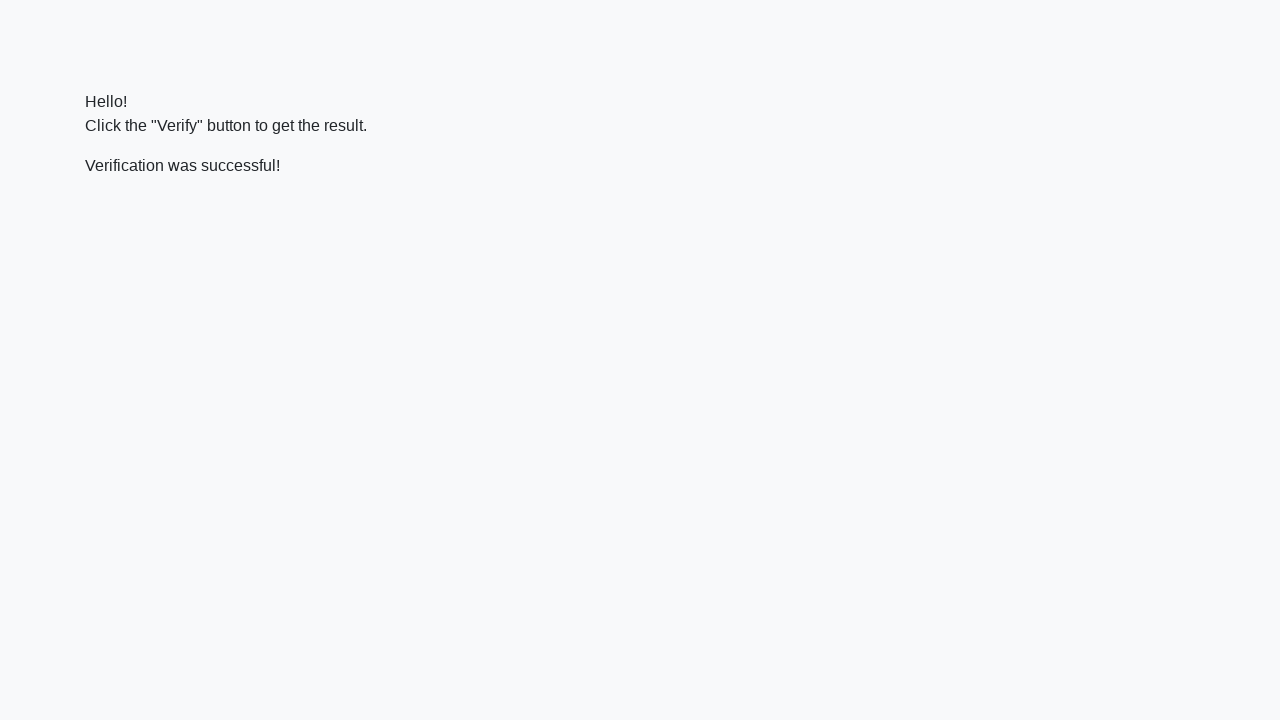

Asserted that success message contains 'successful'
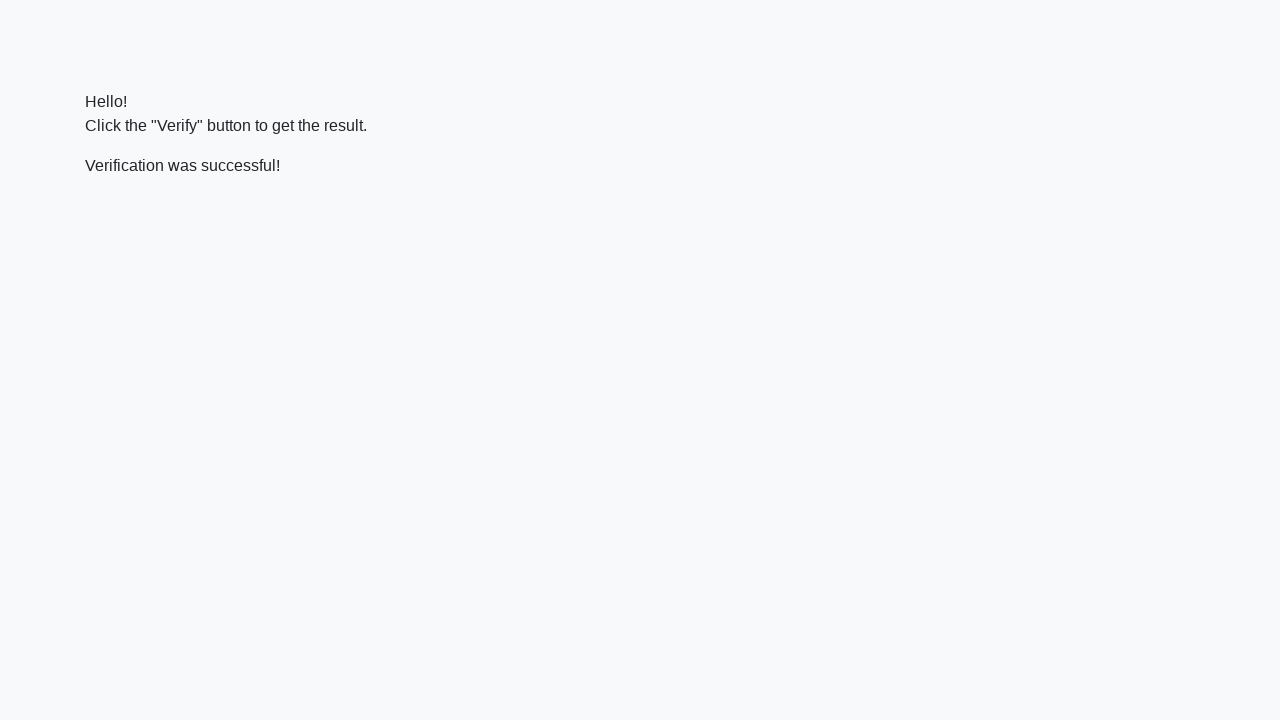

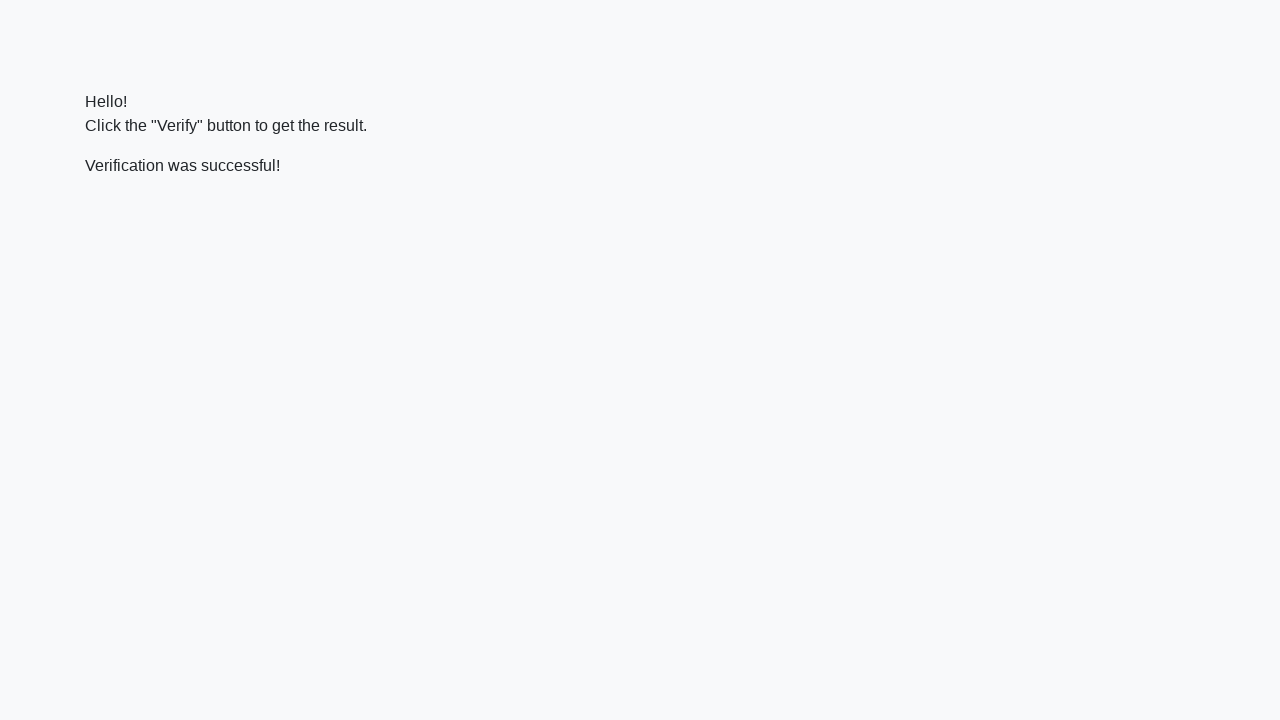